Navigates to Atlassian website and scrolls to the bottom of the page using JavaScript execution

Starting URL: https://www.atlassian.com/

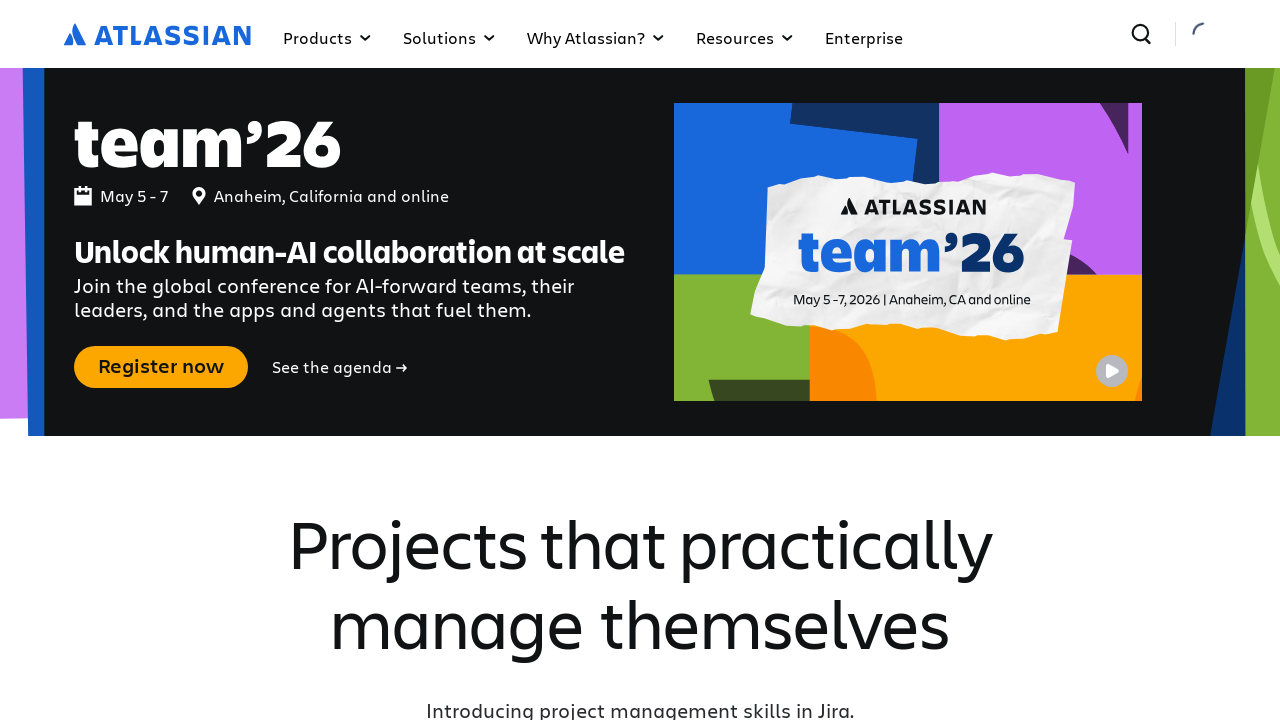

Navigated to Atlassian website
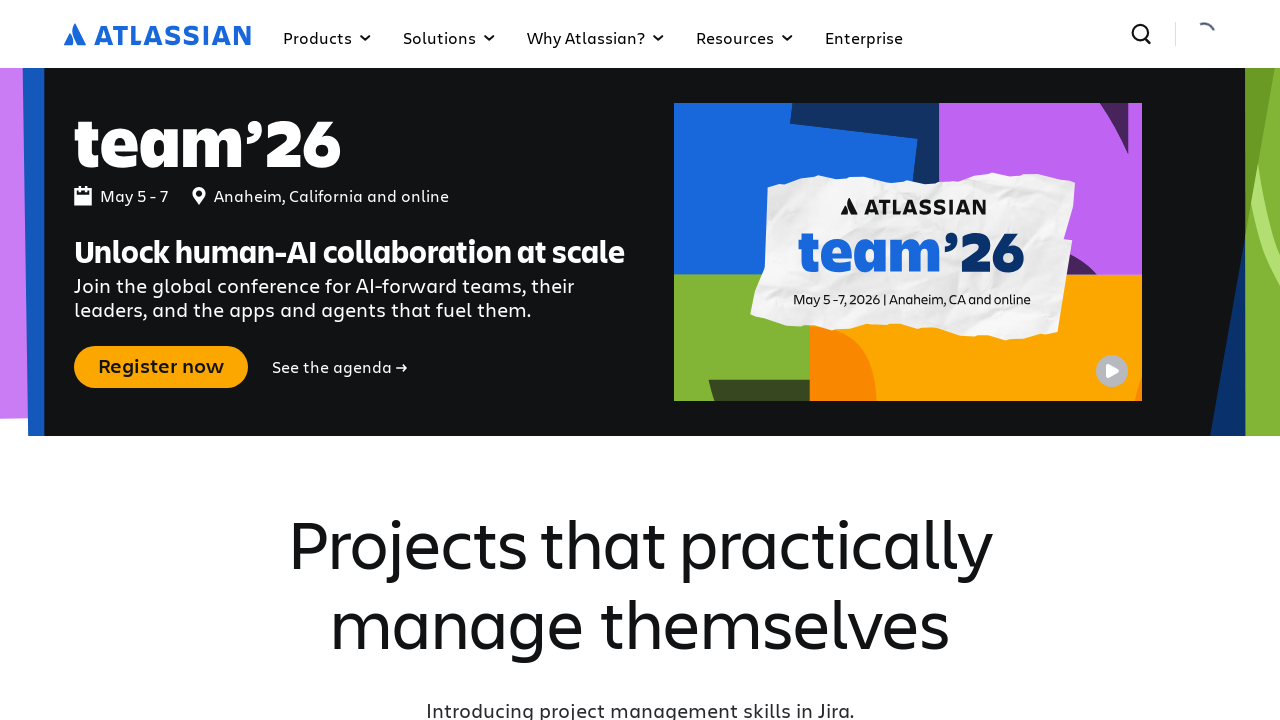

Scrolled to the bottom of the page using JavaScript execution
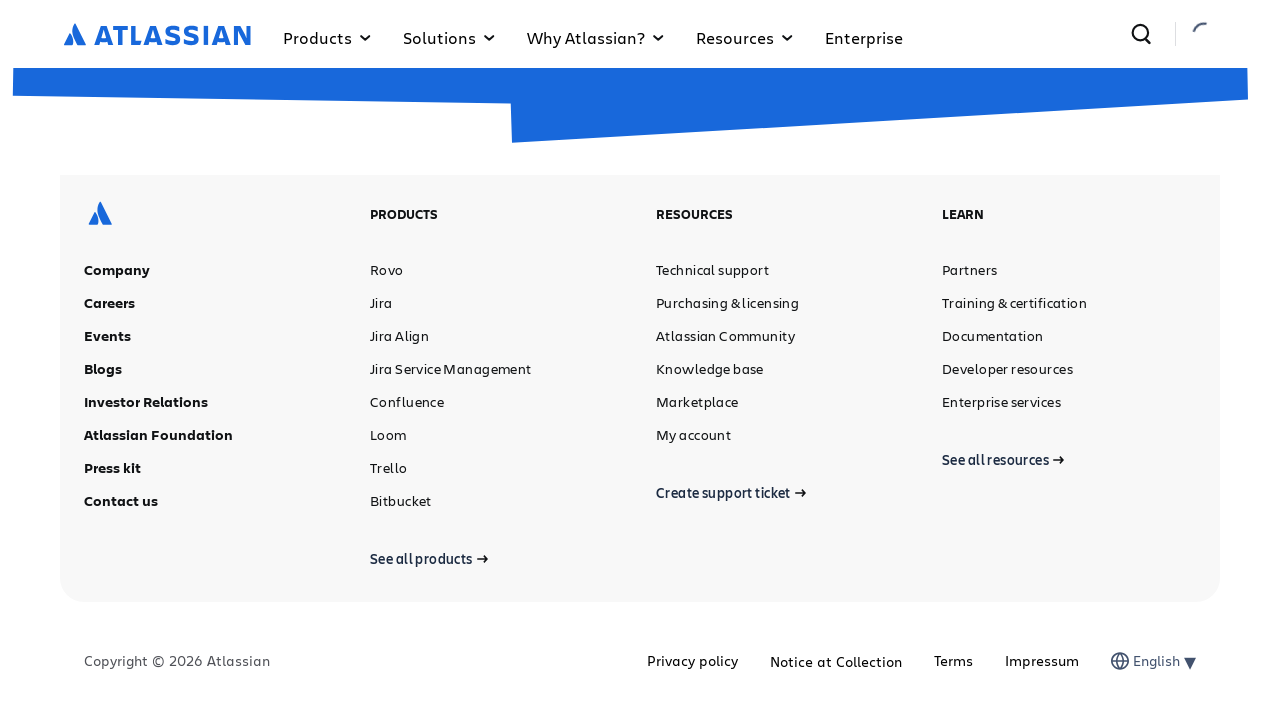

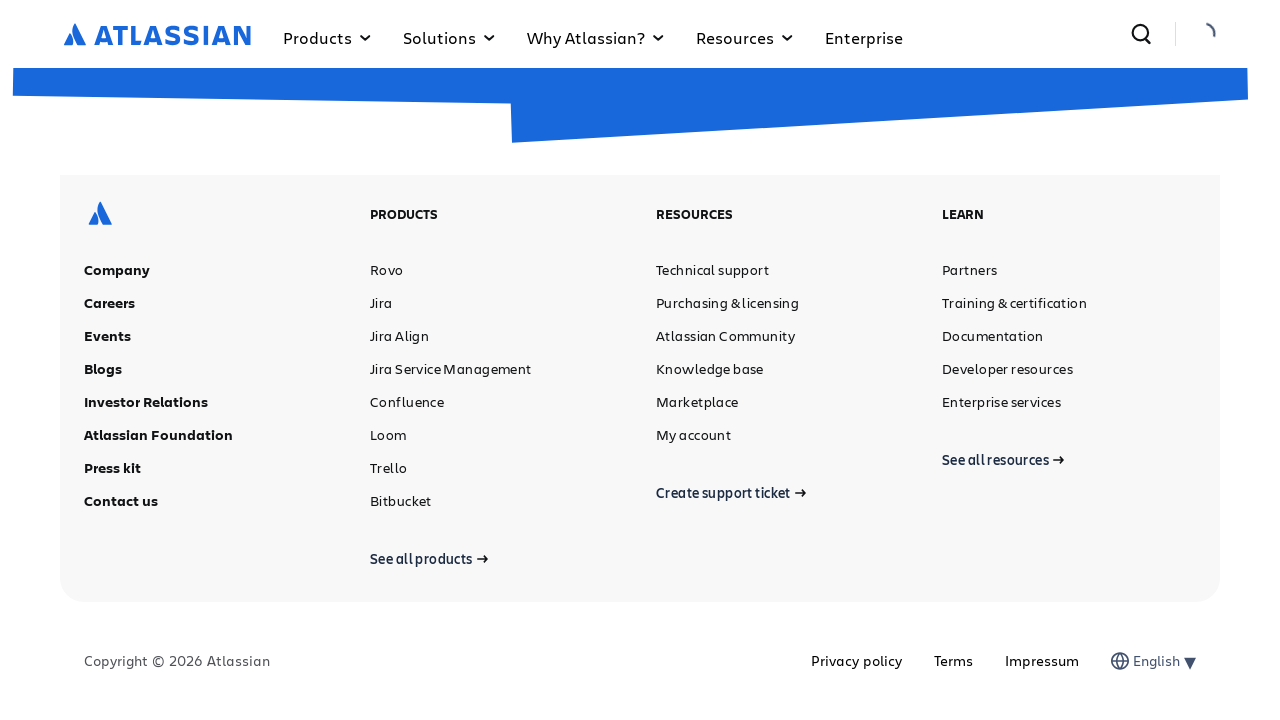